Tests checkbox functionality by verifying initial state, clicking to select it, and confirming the selection state changes

Starting URL: https://rahulshettyacademy.com/dropdownsPractise/

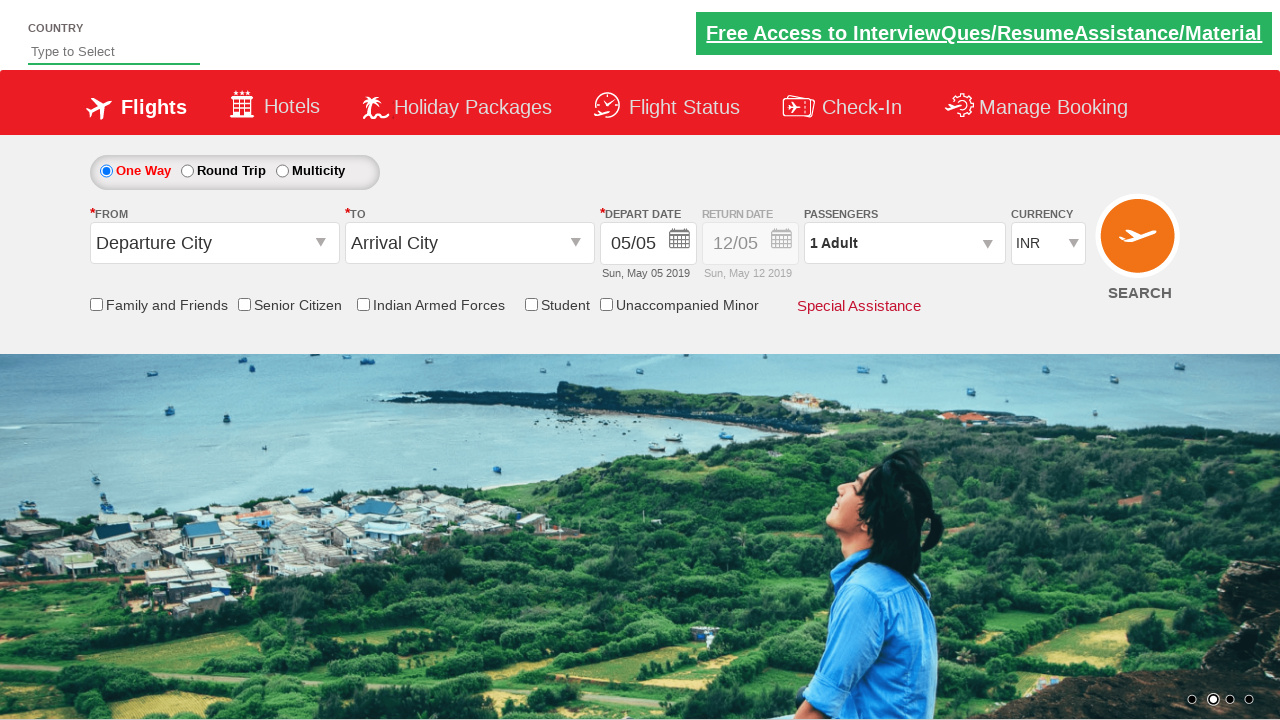

Checked initial state of friendsandfamily checkbox
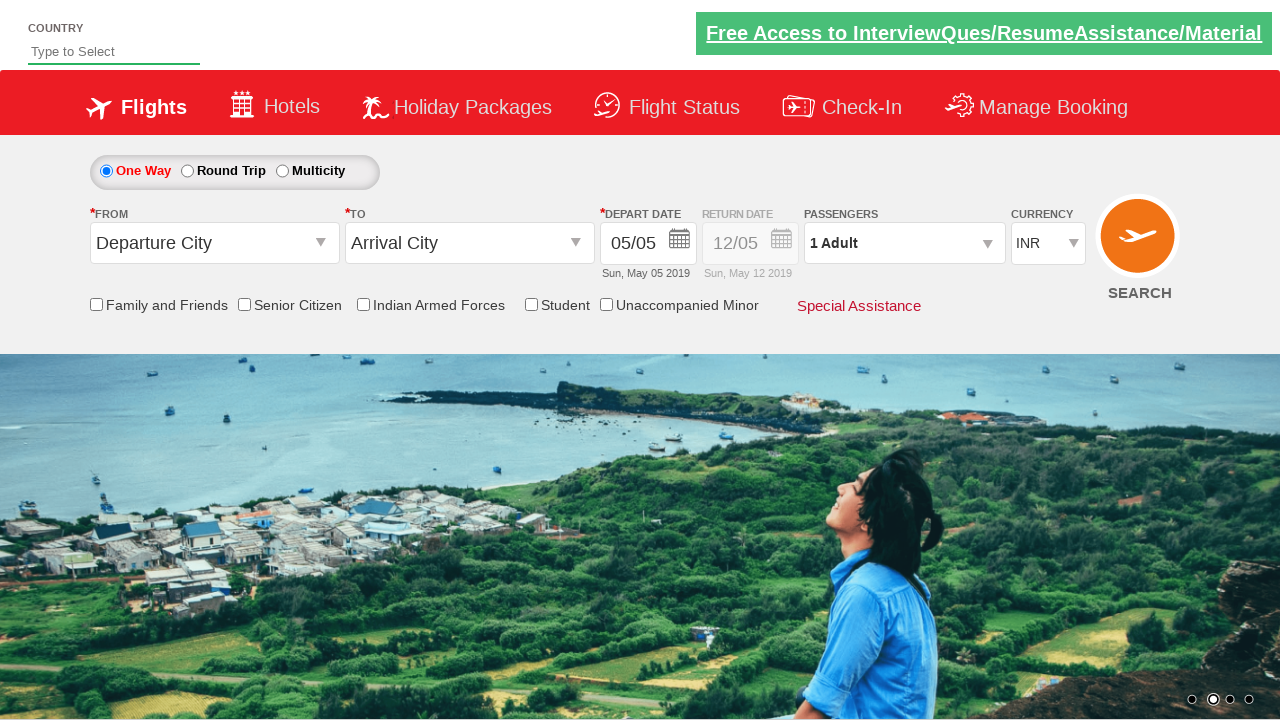

Verified checkbox is initially unchecked
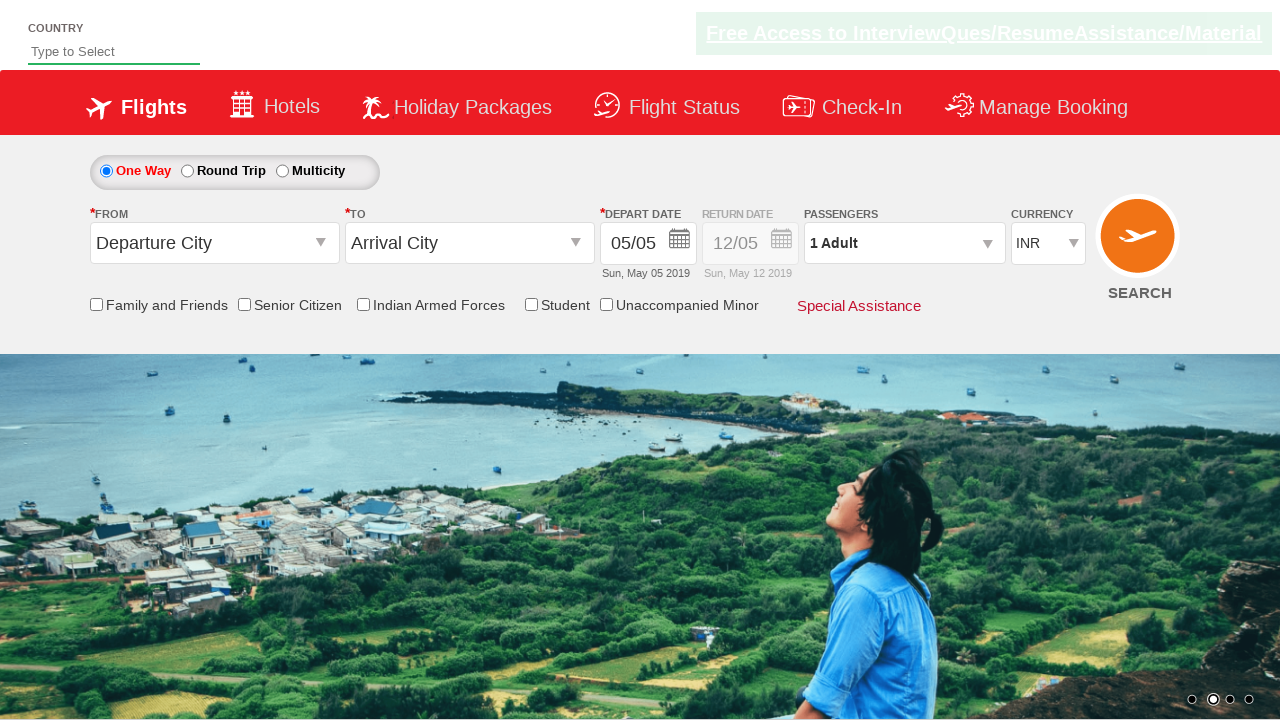

Clicked friendsandfamily checkbox to select it at (96, 304) on input[name*='friendsandfamily']
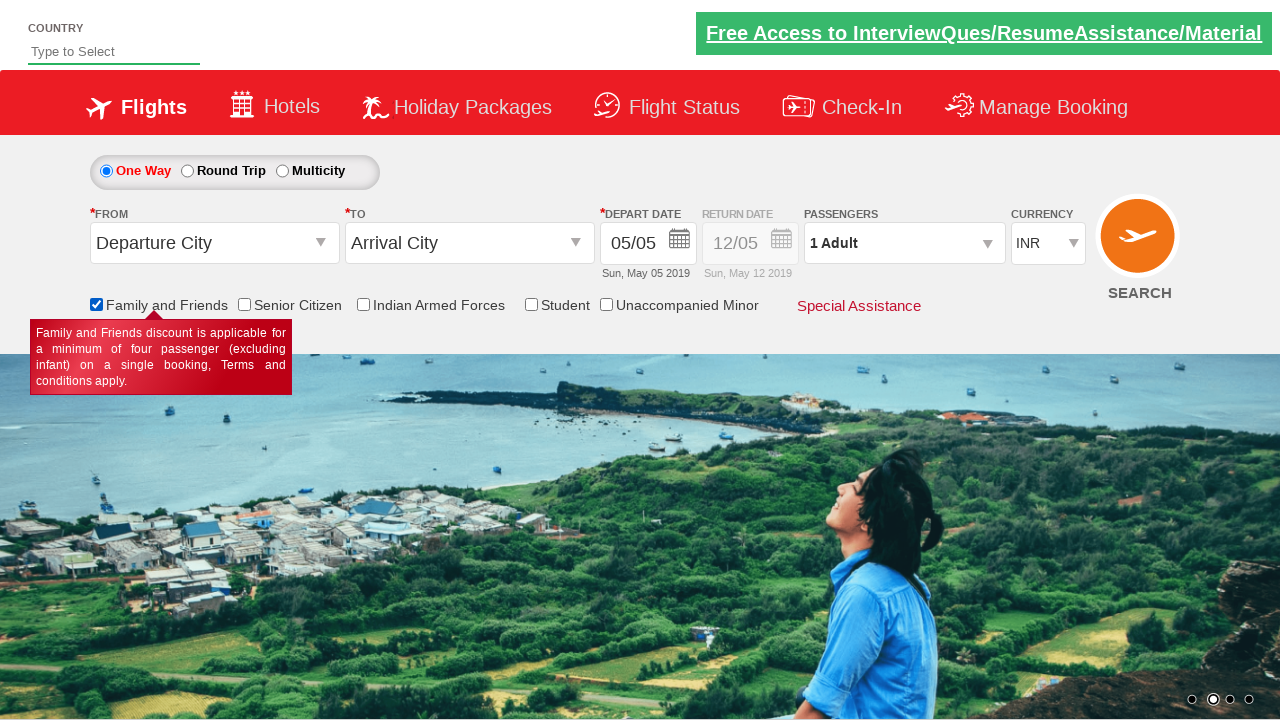

Verified checkbox is now selected after clicking
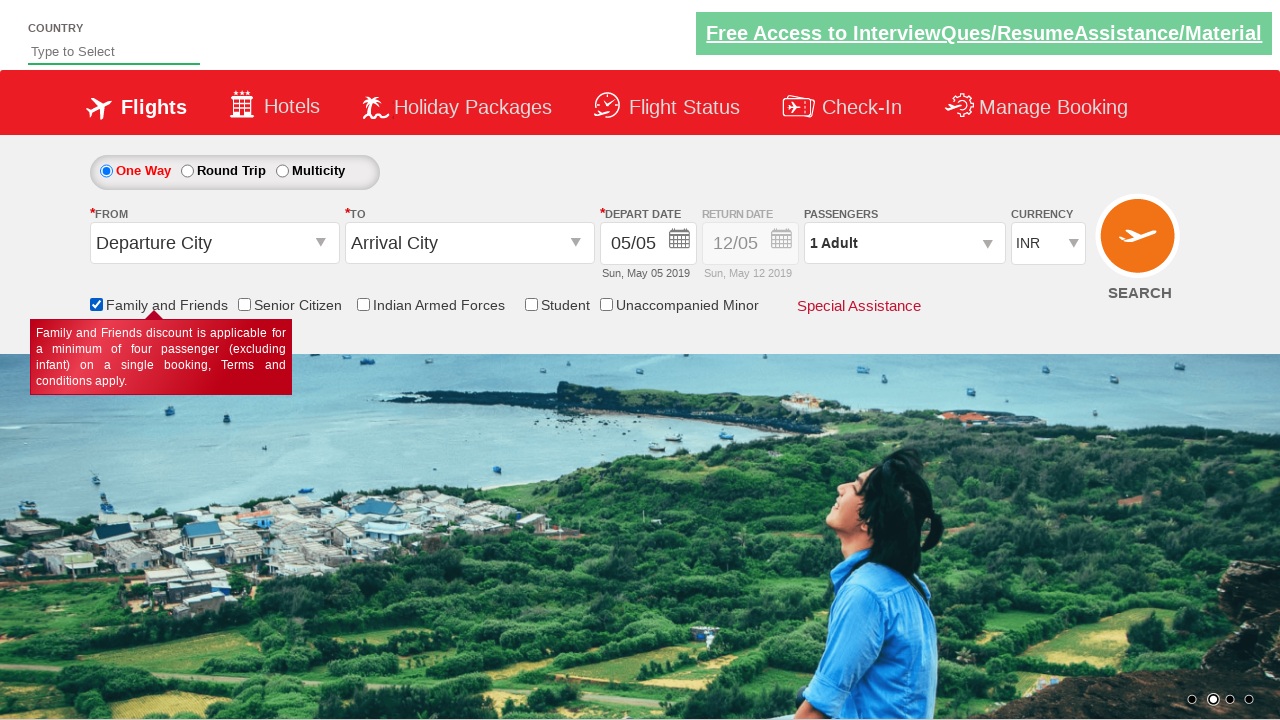

Assertion passed: checkbox is checked
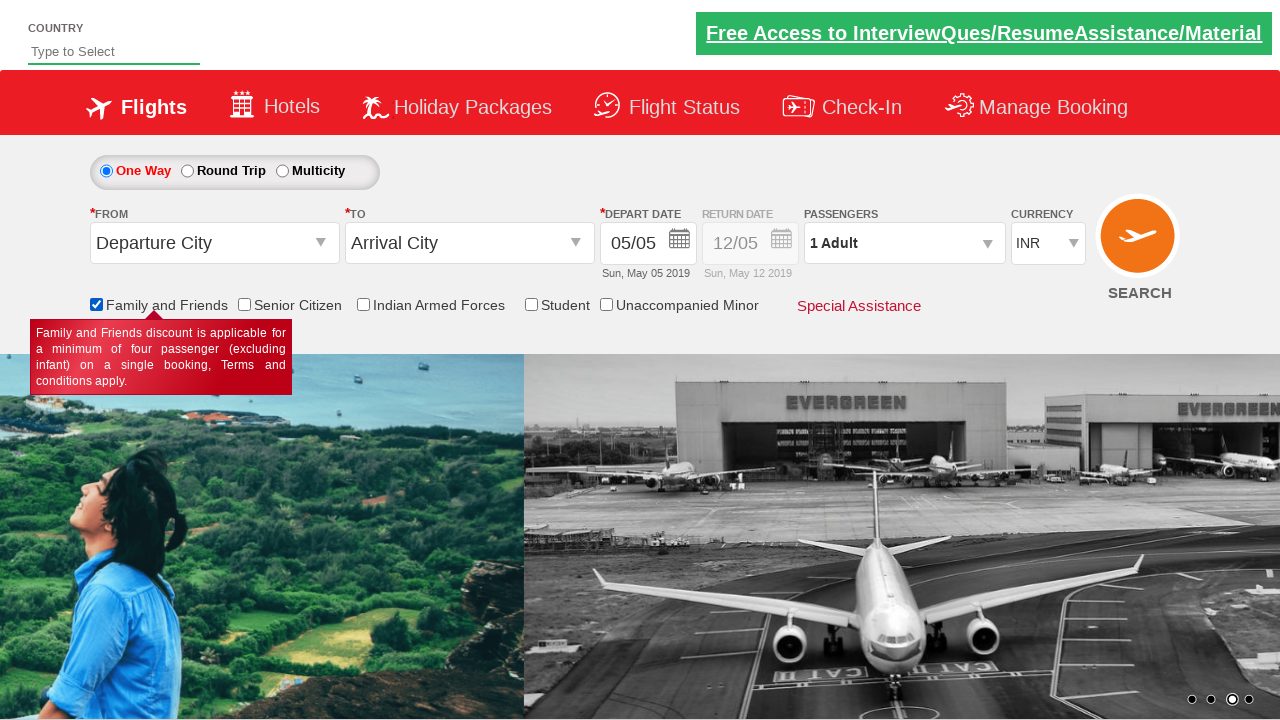

Counted total checkboxes on page: 6
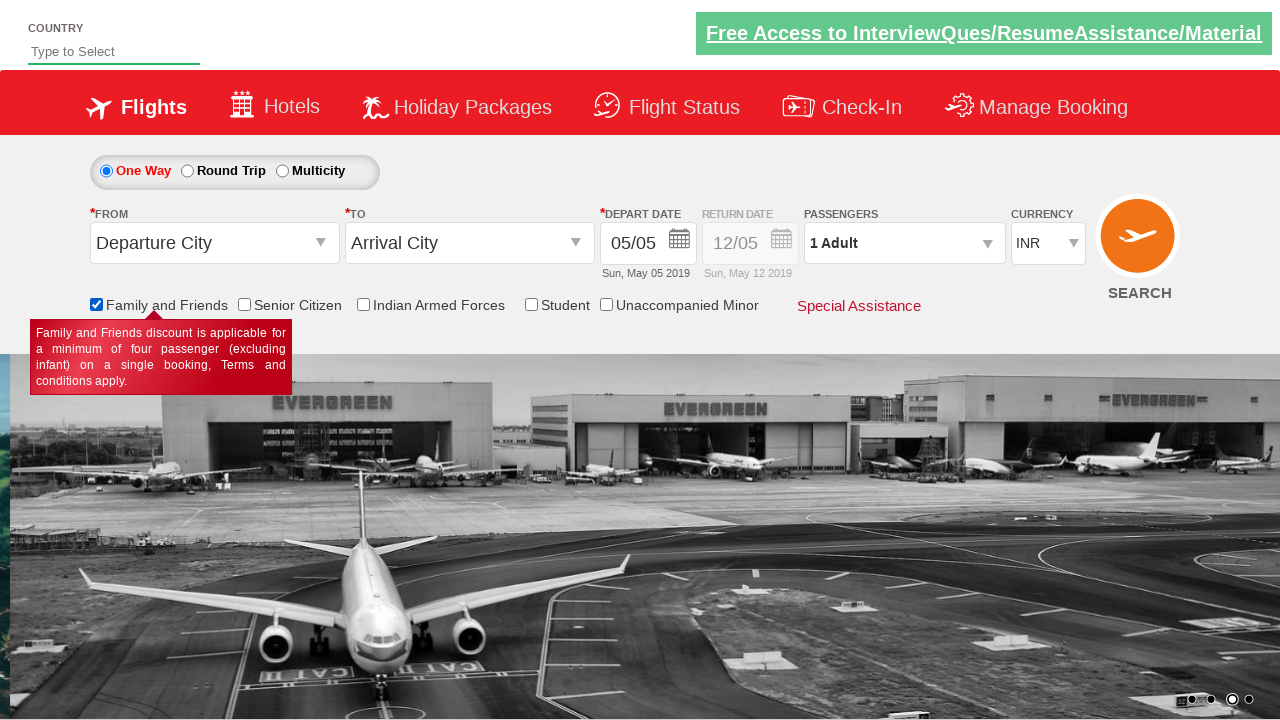

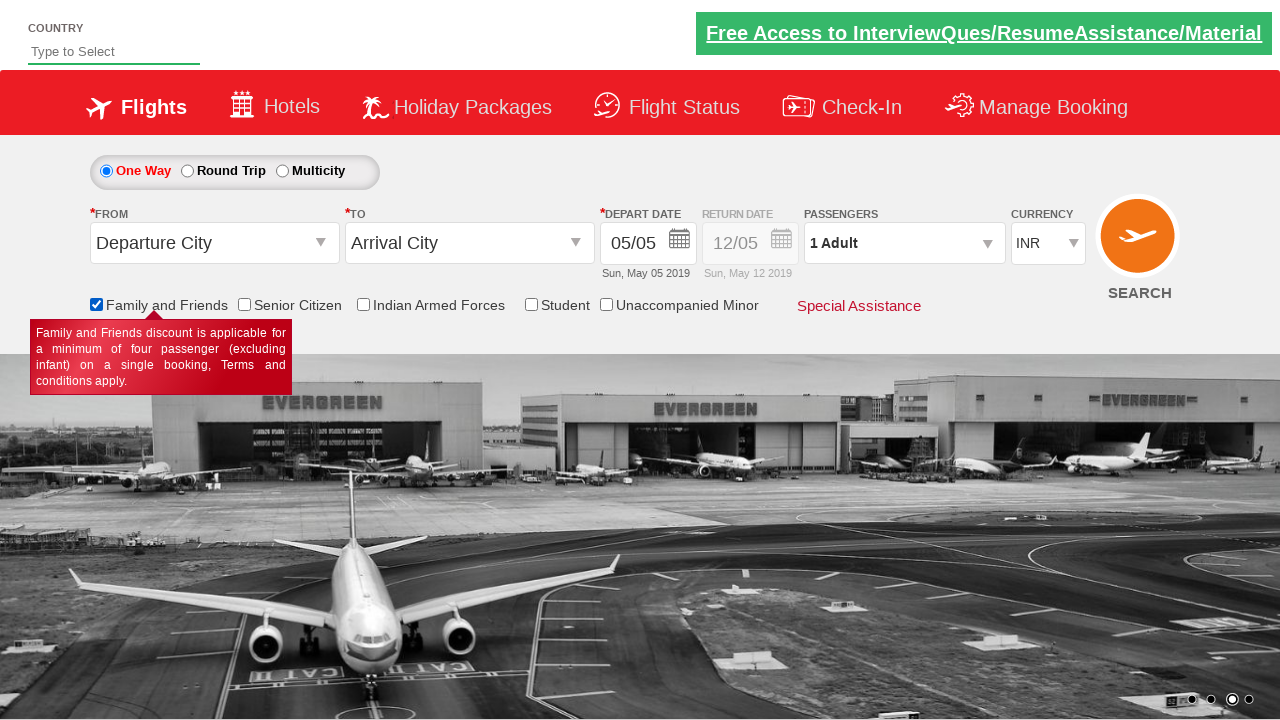